Tests multi-select dropdown functionality by selecting options using visible text, index, and value methods, then deselecting an option by index.

Starting URL: https://v1.training-support.net/selenium/selects

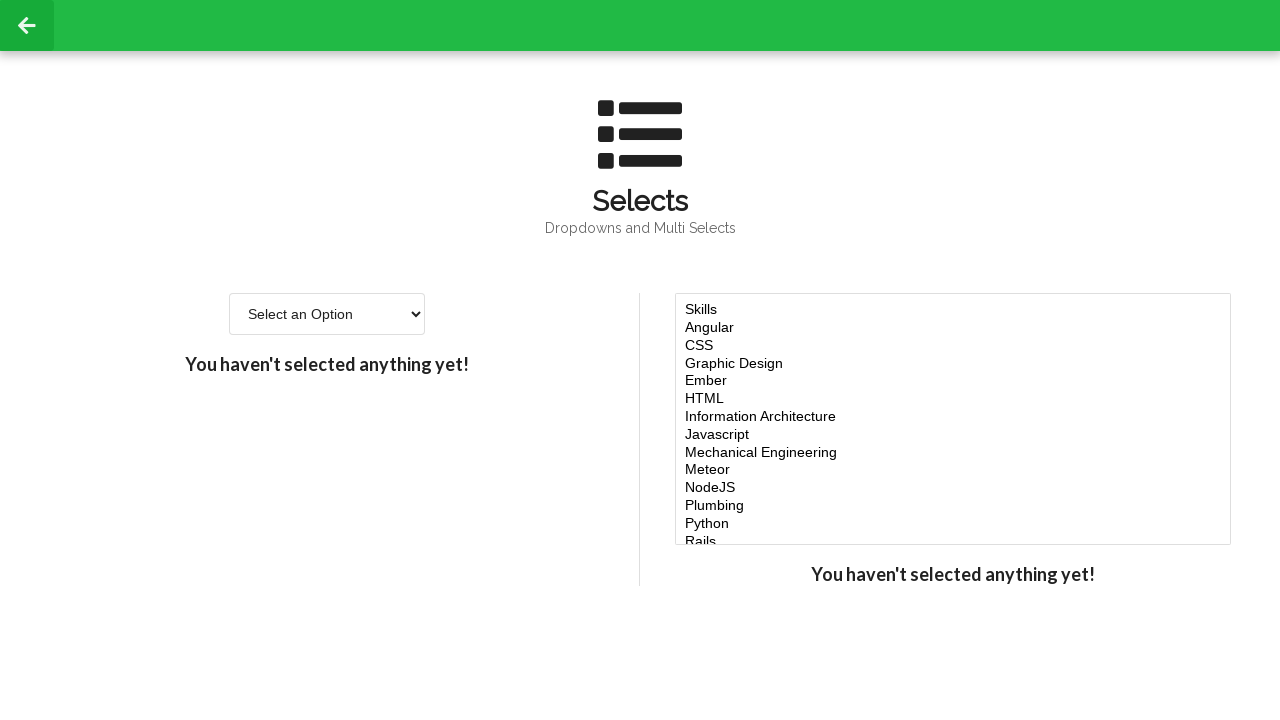

Waited for multi-select element to be available
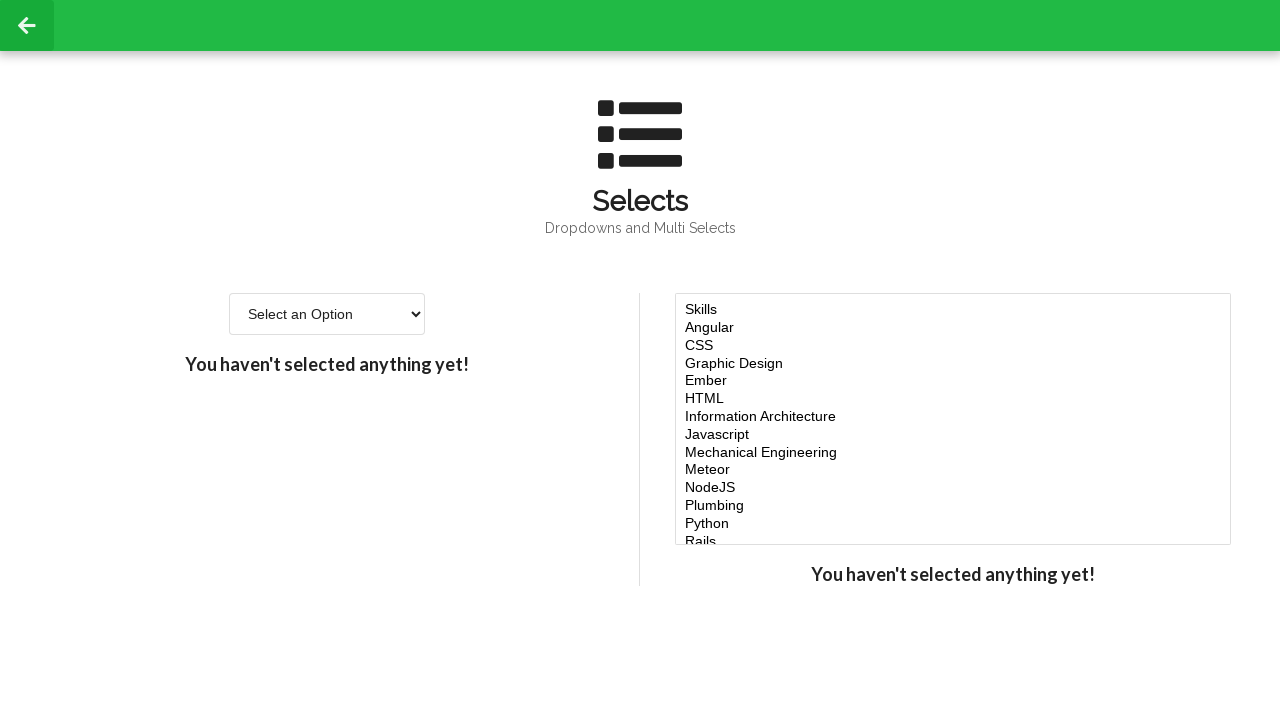

Selected 'Javascript' option by visible text on #multi-select
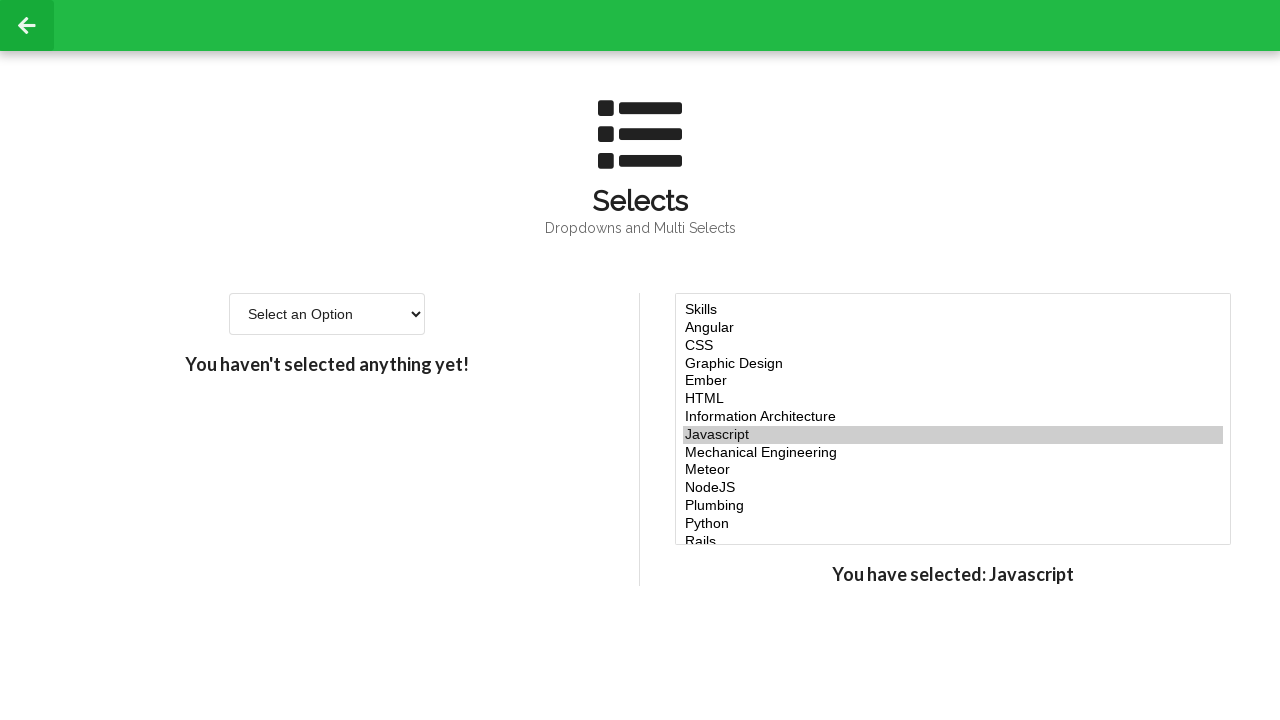

Selected option at index 4 (5th option)
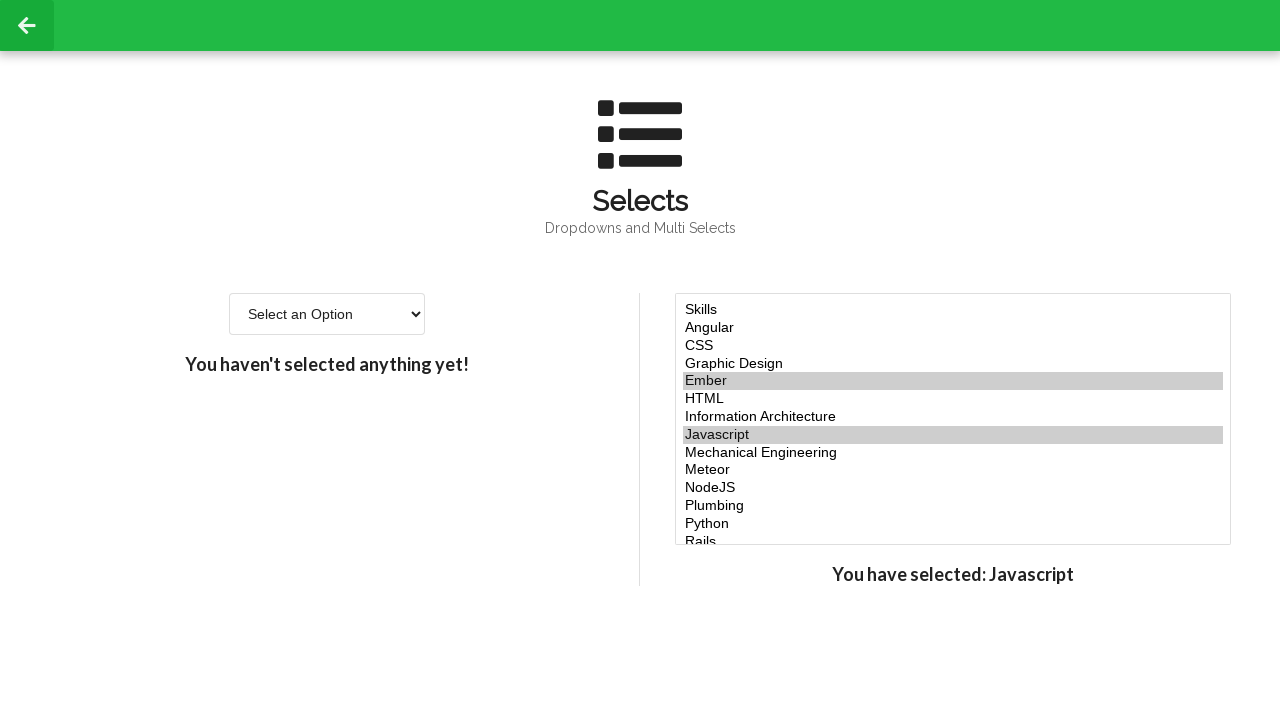

Selected option at index 5 (6th option)
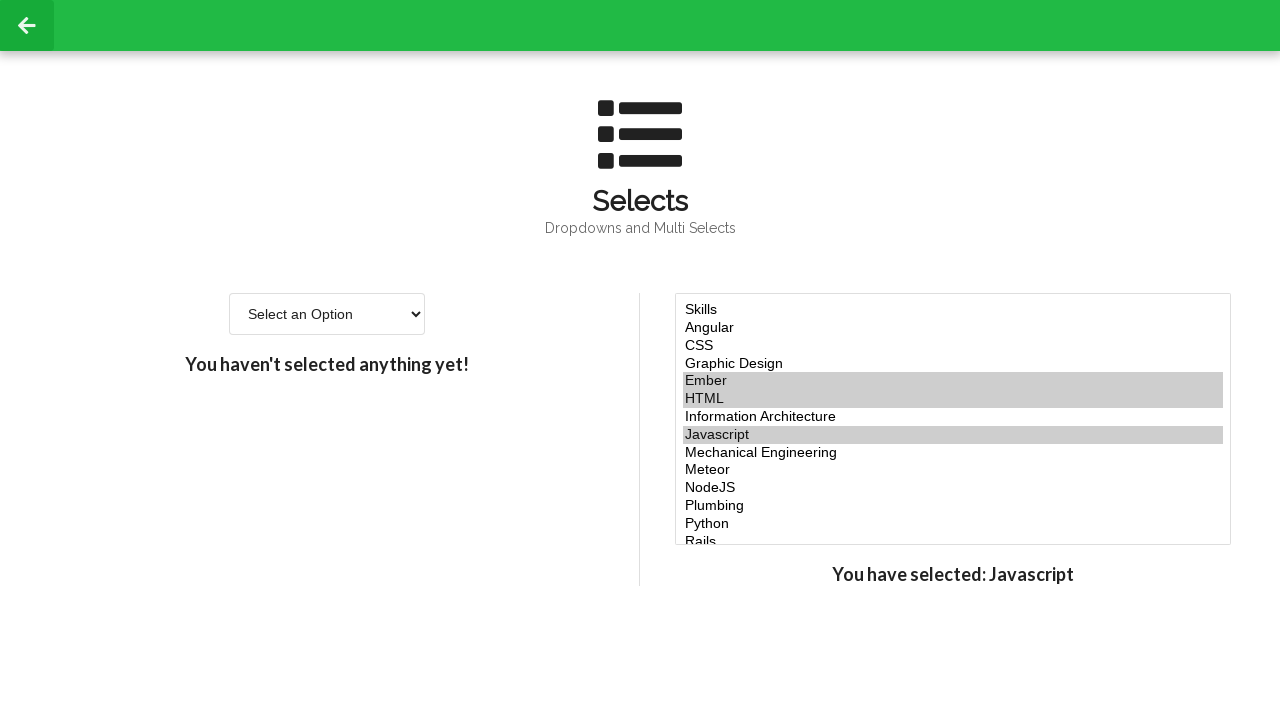

Selected 'node' option by value attribute on #multi-select
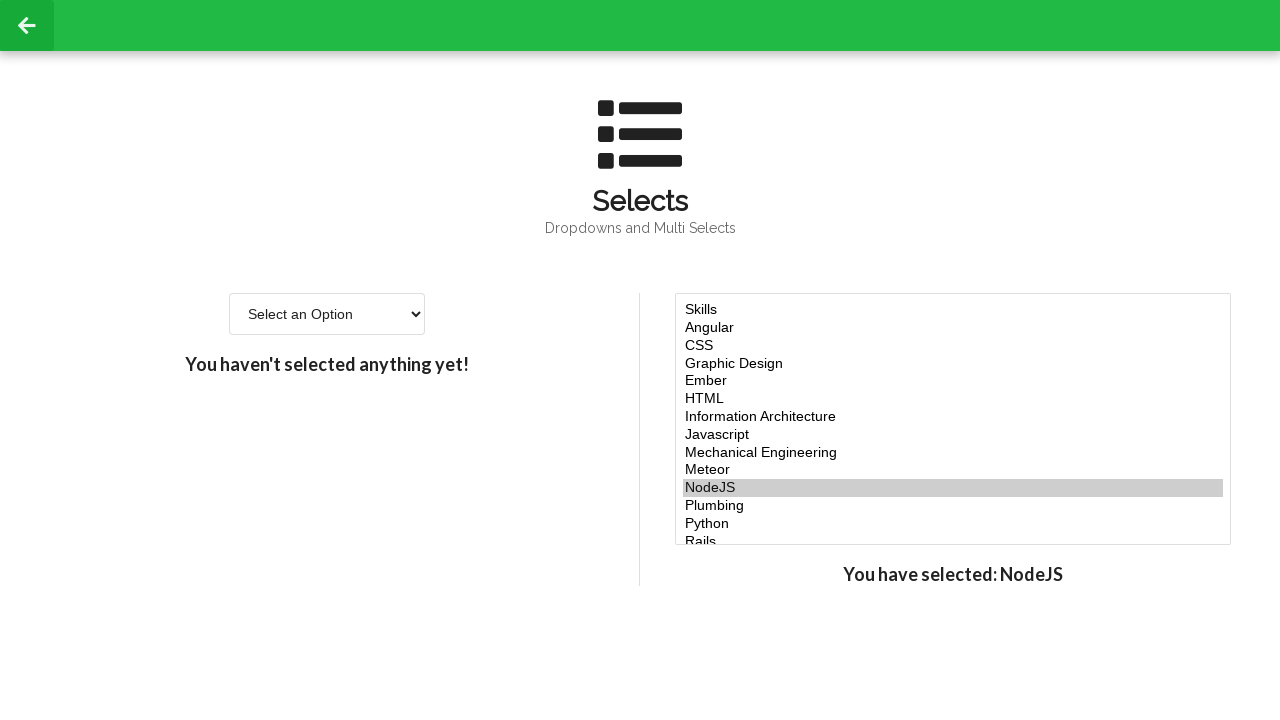

Deselected option at index 7
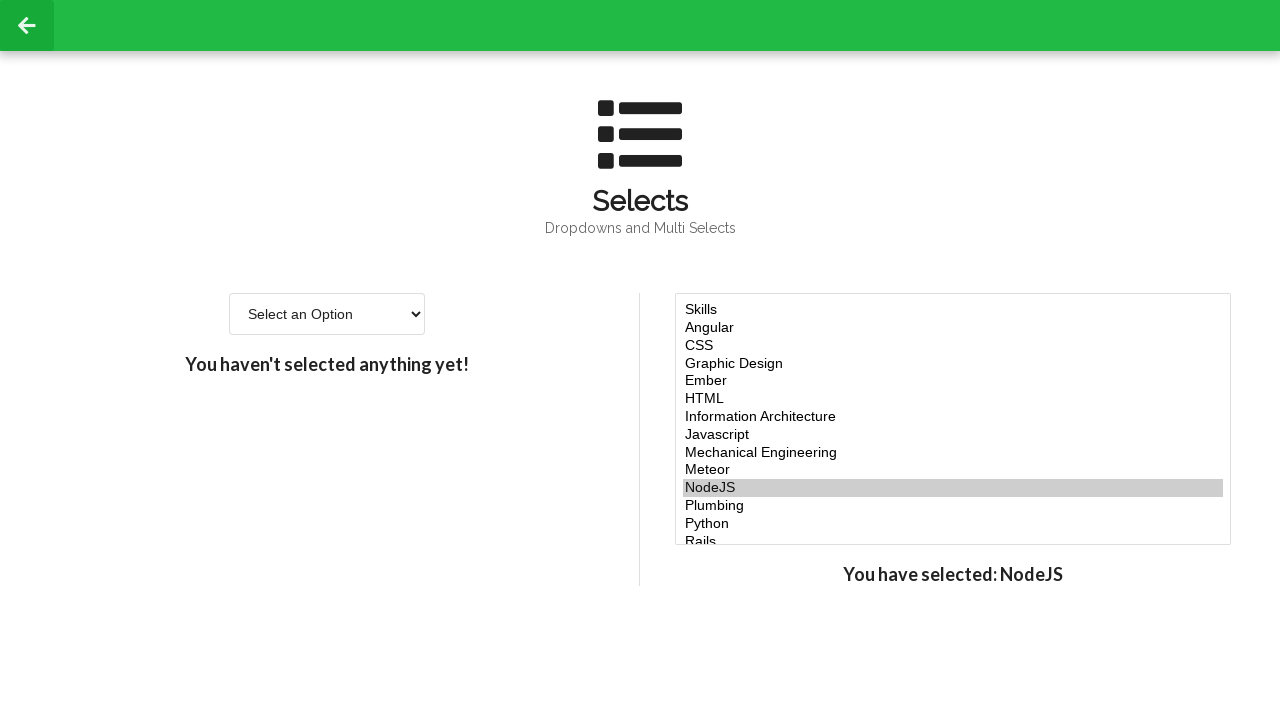

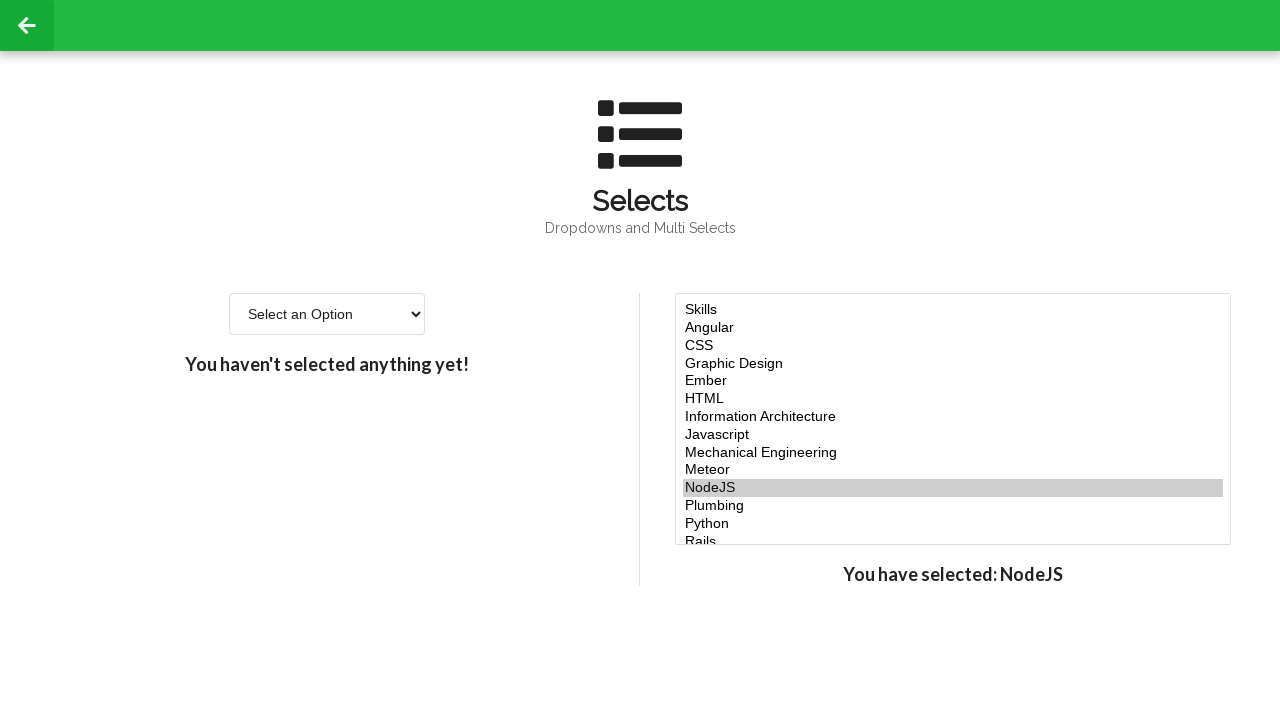